Tests handling a JavaScript confirm dialog by clicking a button to trigger it, capturing the text, and dismissing it

Starting URL: http://sahitest.com/demo/confirmTest.htm

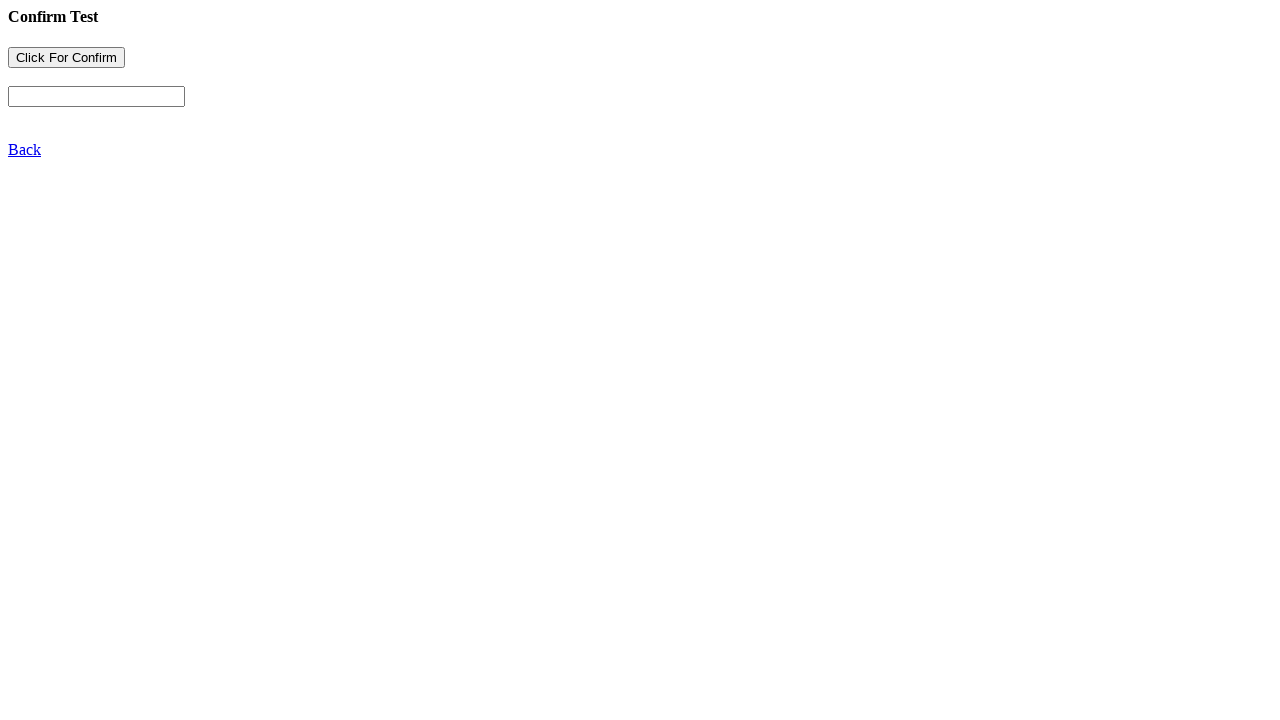

Set up dialog handler to dismiss any JavaScript dialogs
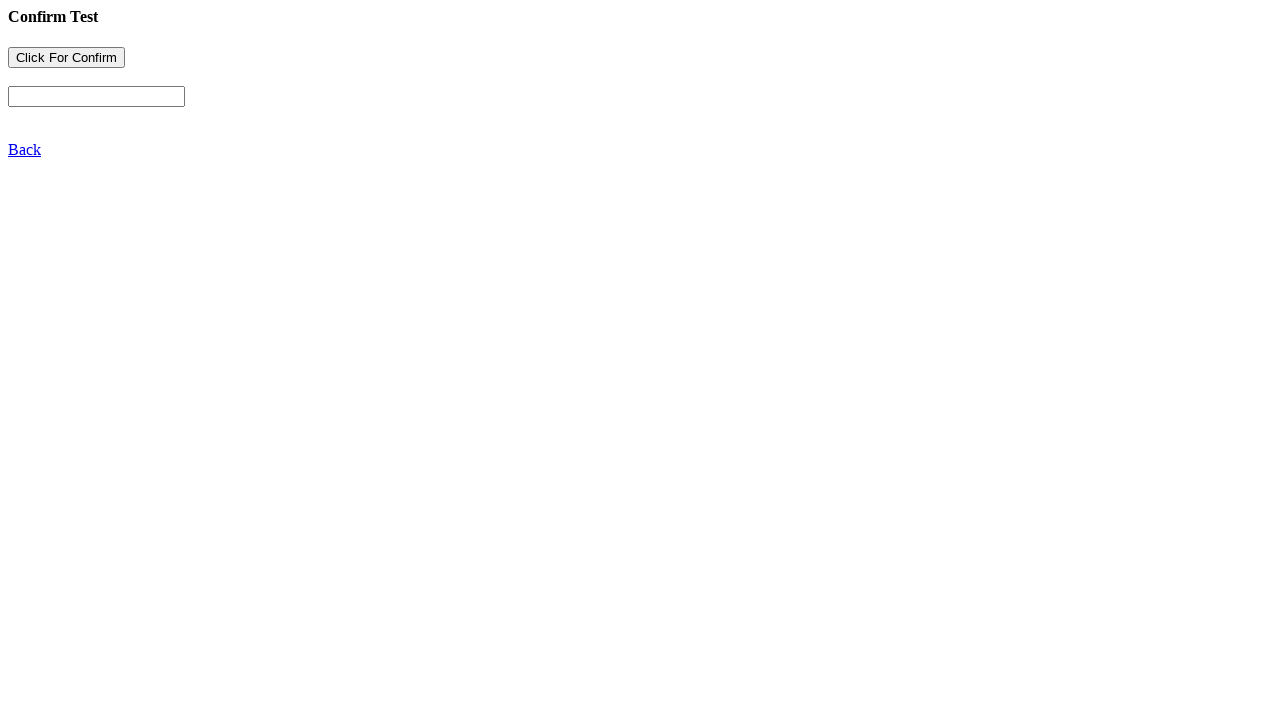

Clicked button to trigger confirm dialog at (66, 58) on input[name='b1']
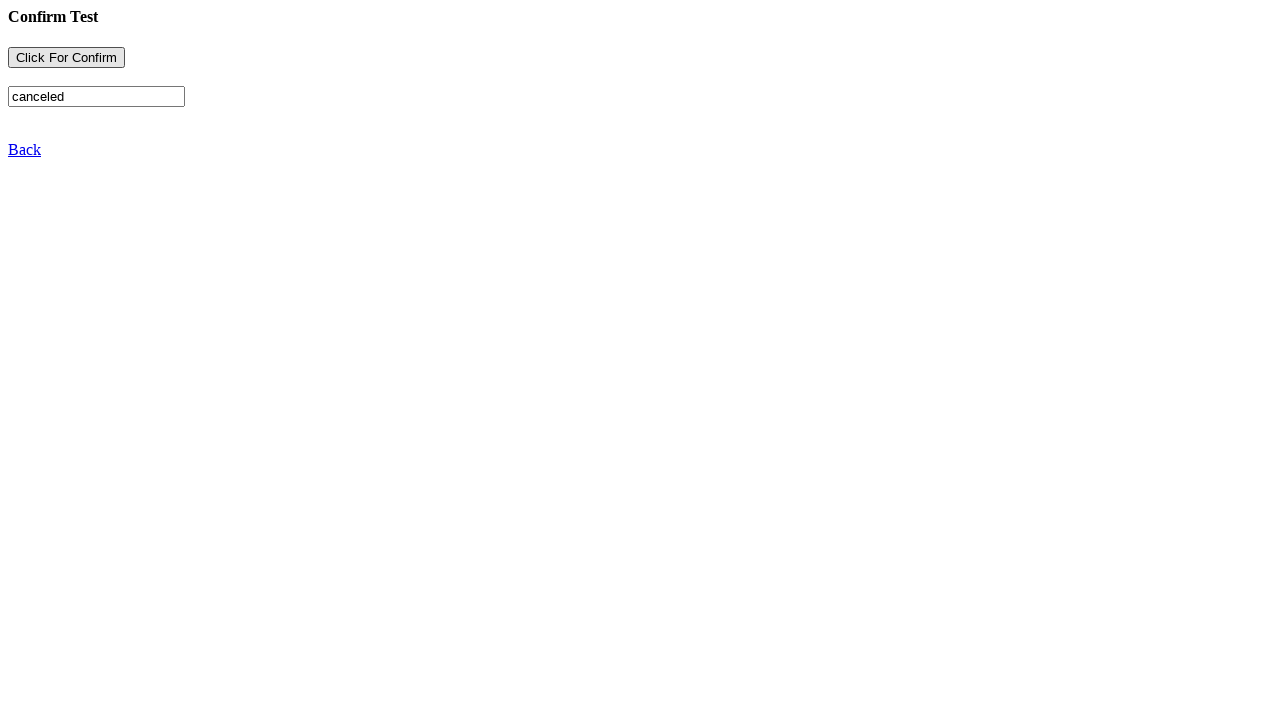

Waited for dialog to be dismissed
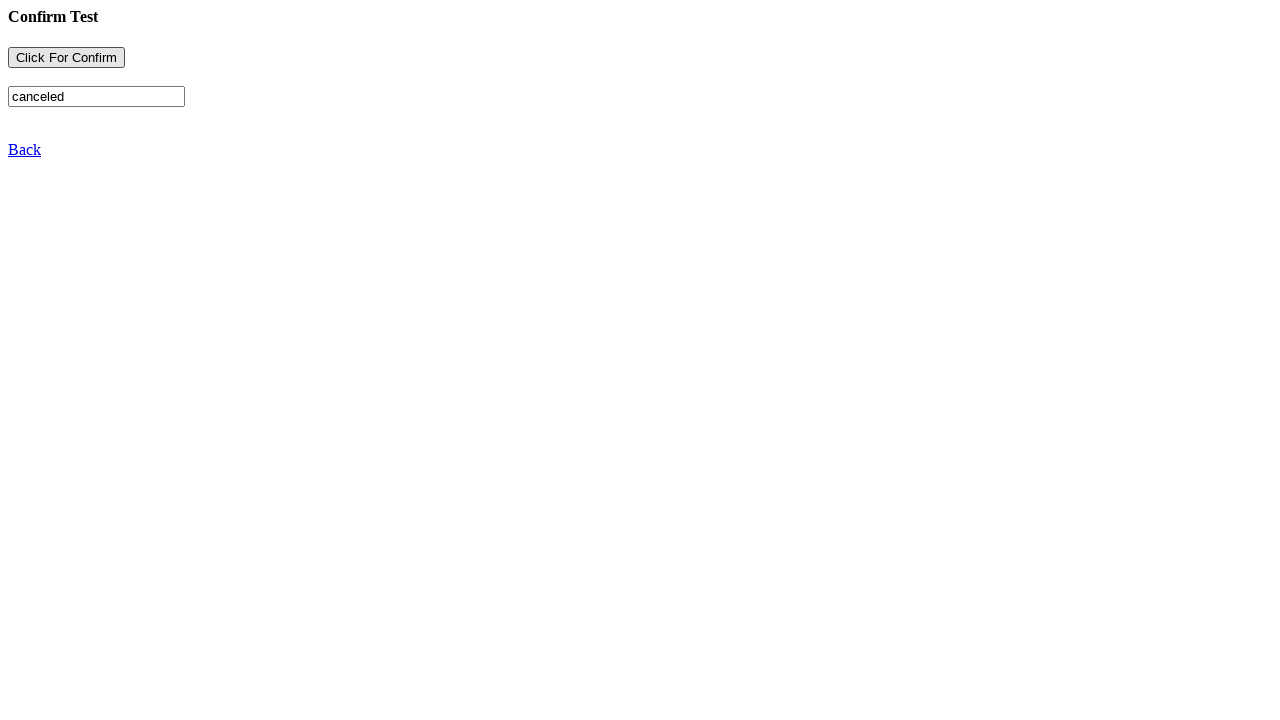

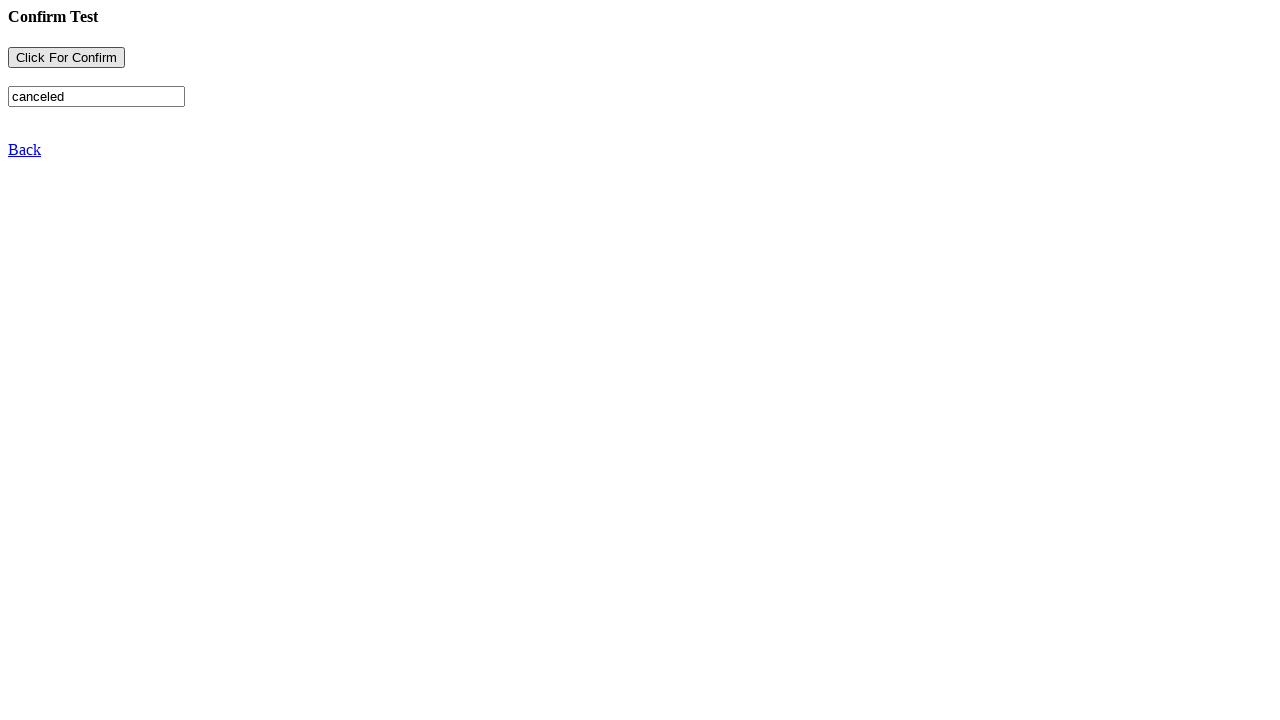